Tests navigation functionality on an e-commerce site by clicking on the Home and FAQ links from the mobile page.

Starting URL: https://sia0.github.io/Apni-Dukaan/mobile.html

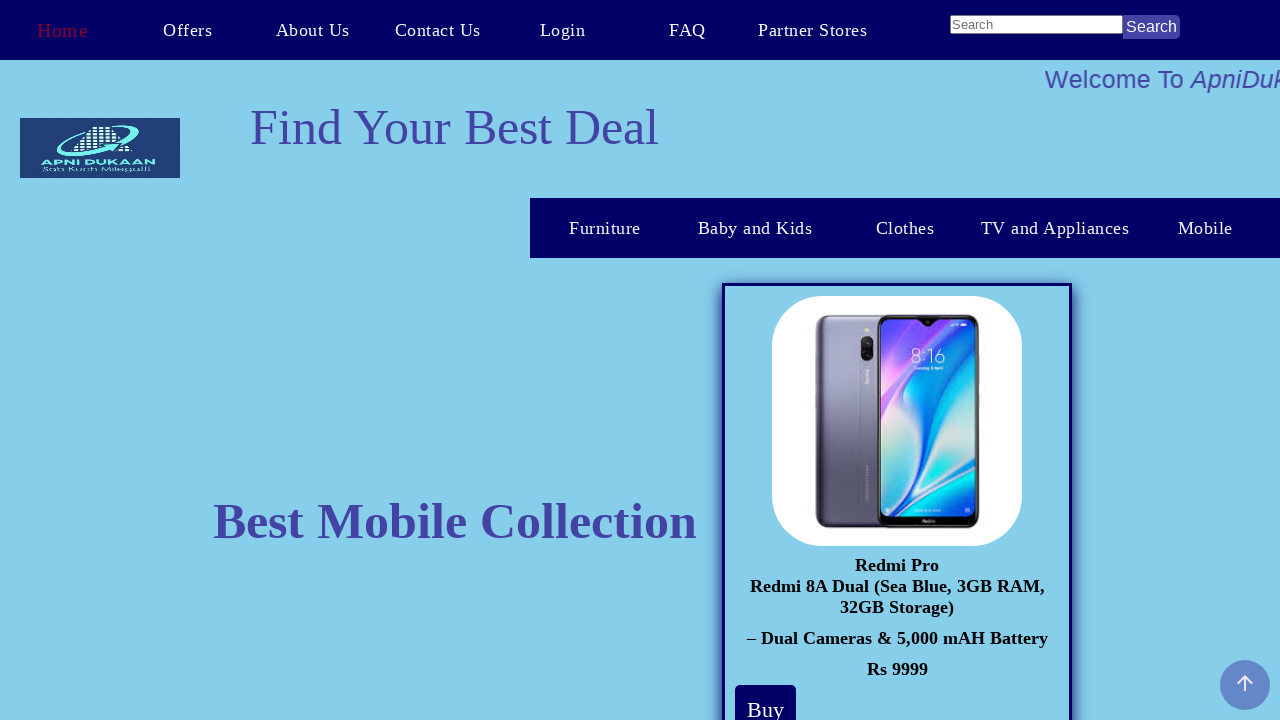

Set viewport size to 1552x840 for mobile testing
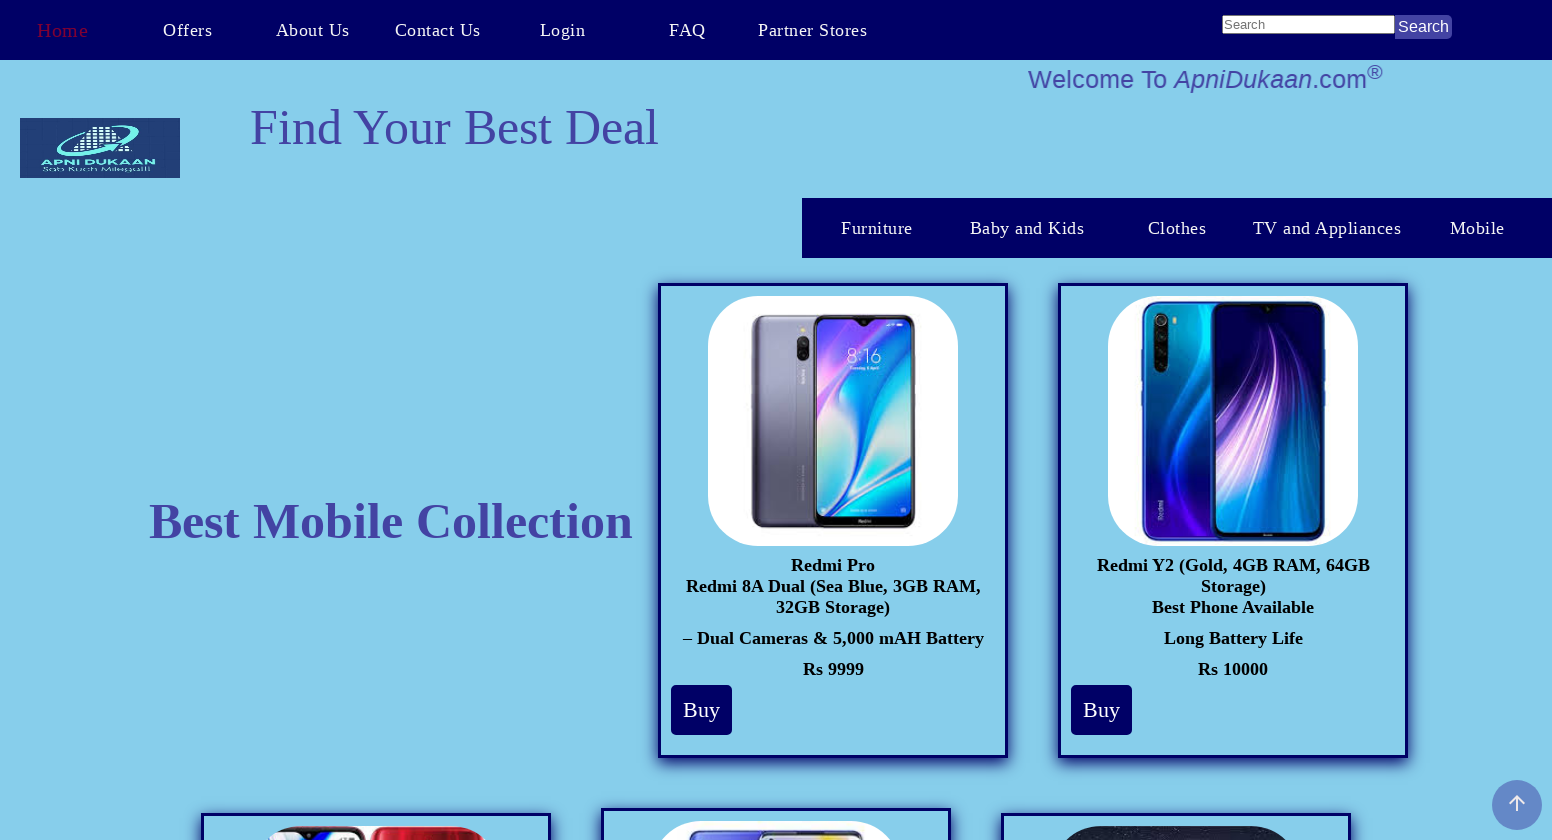

Clicked on Home link at (62, 30) on text=Home
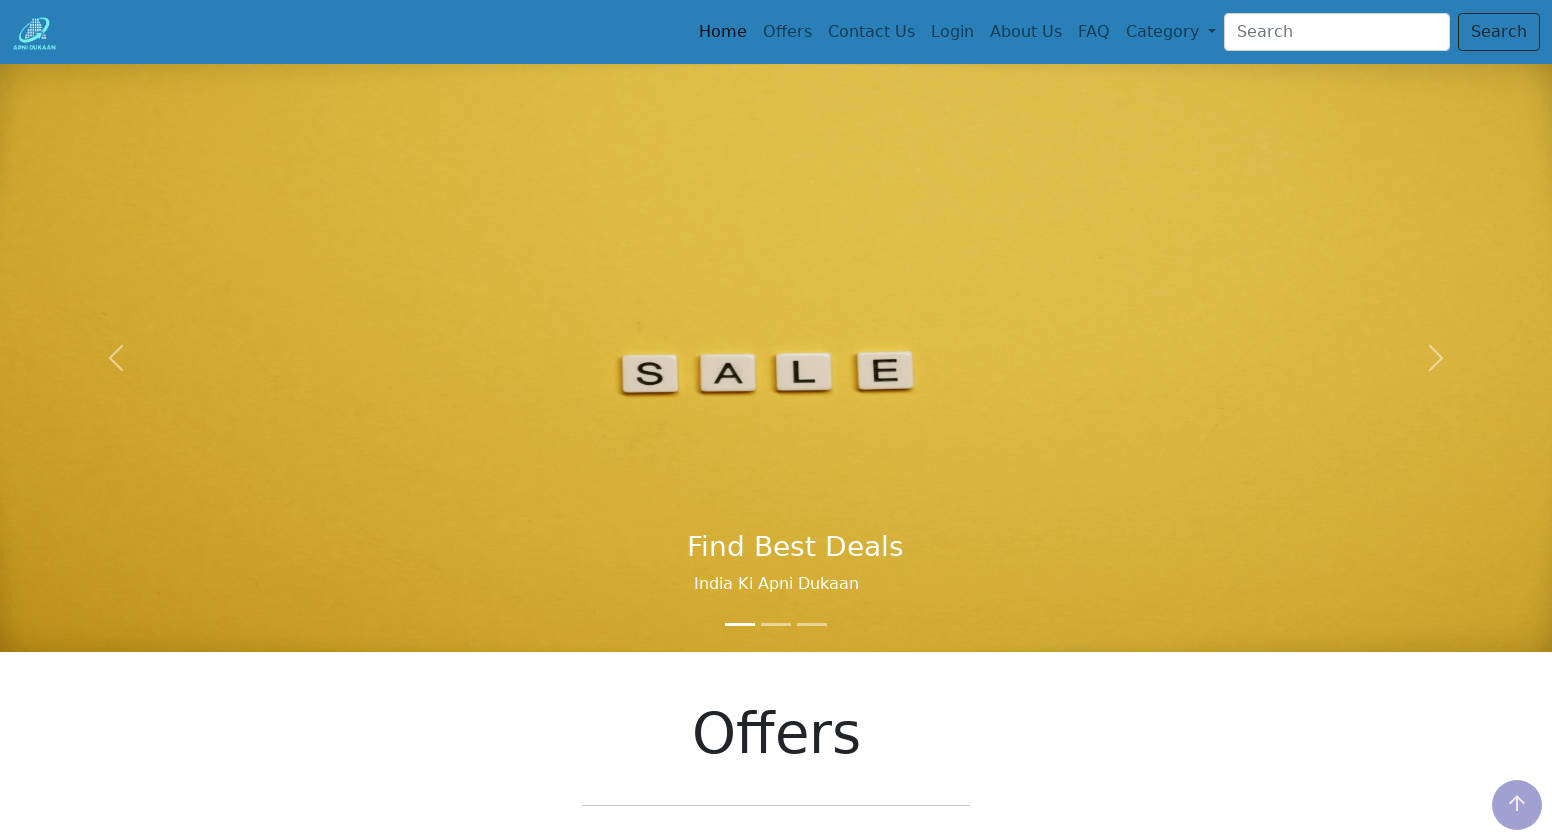

Clicked on FAQ link at (1094, 32) on text=FAQ
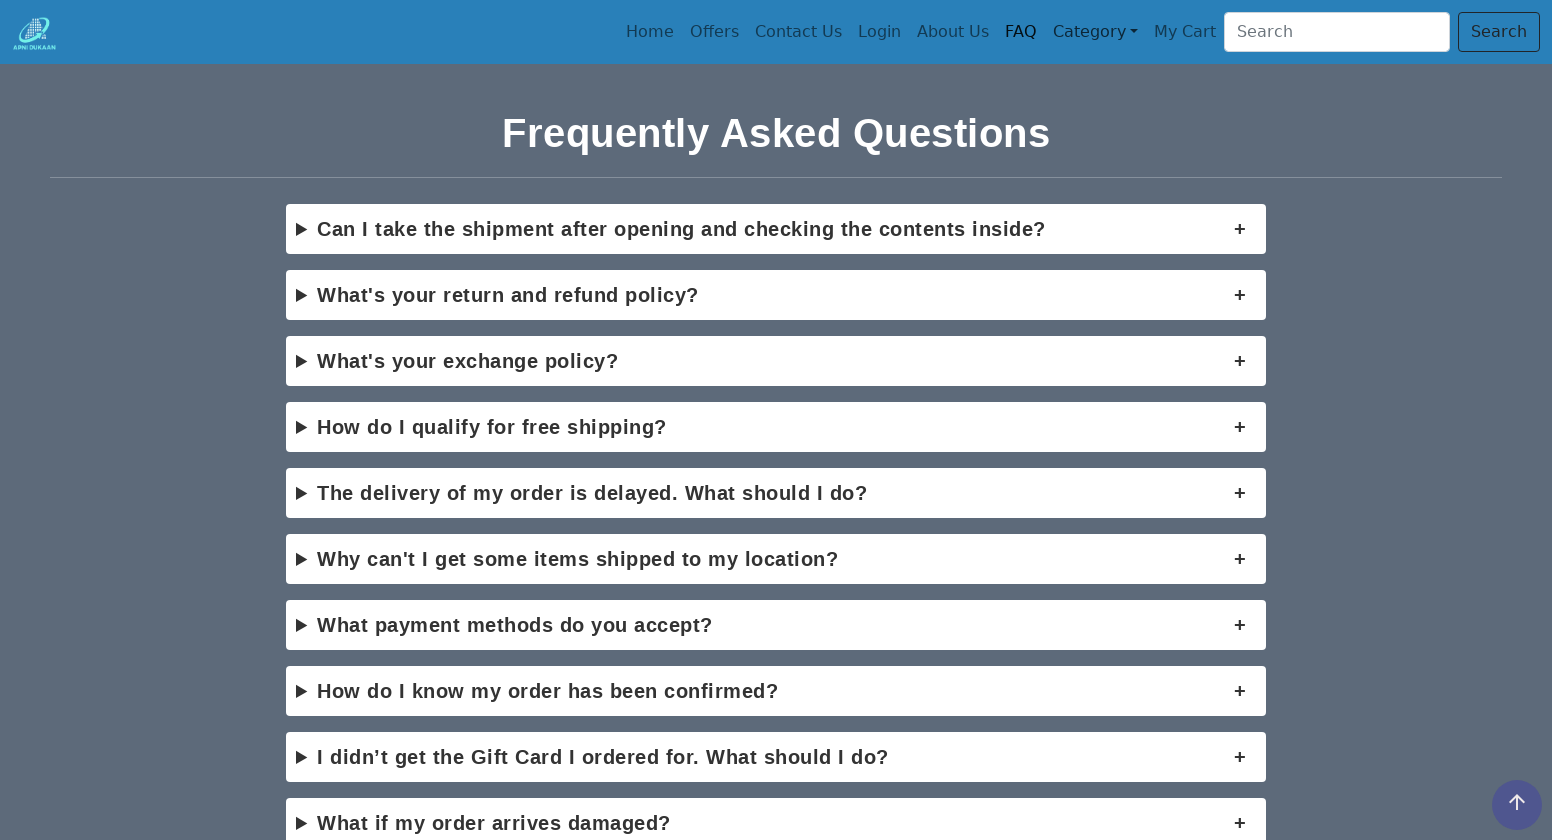

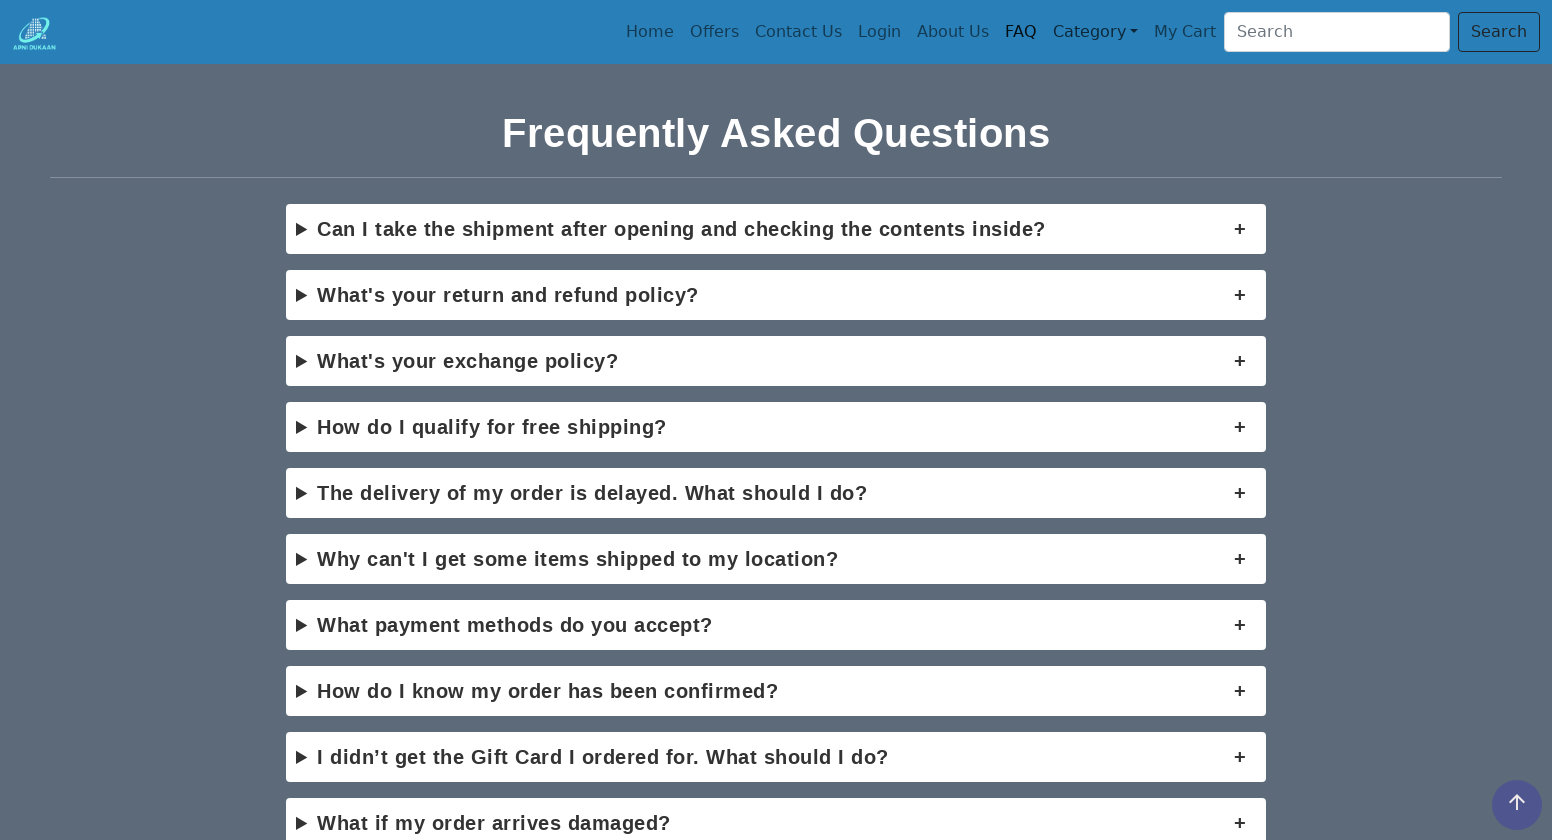